Tests different button click types by performing a double-click on the double click button and a right-click (context click) on the right click button

Starting URL: https://demoqa.com/buttons

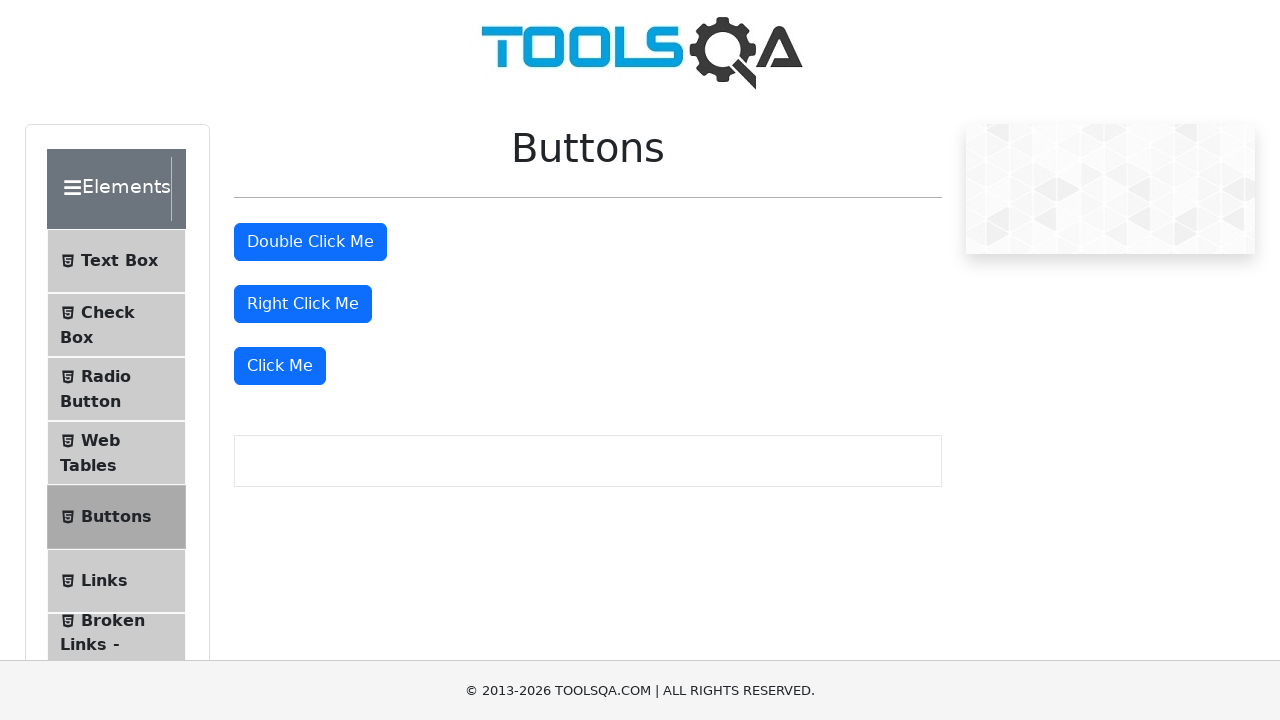

Double-clicked the double click button at (310, 242) on xpath=//button[@id="doubleClickBtn"]
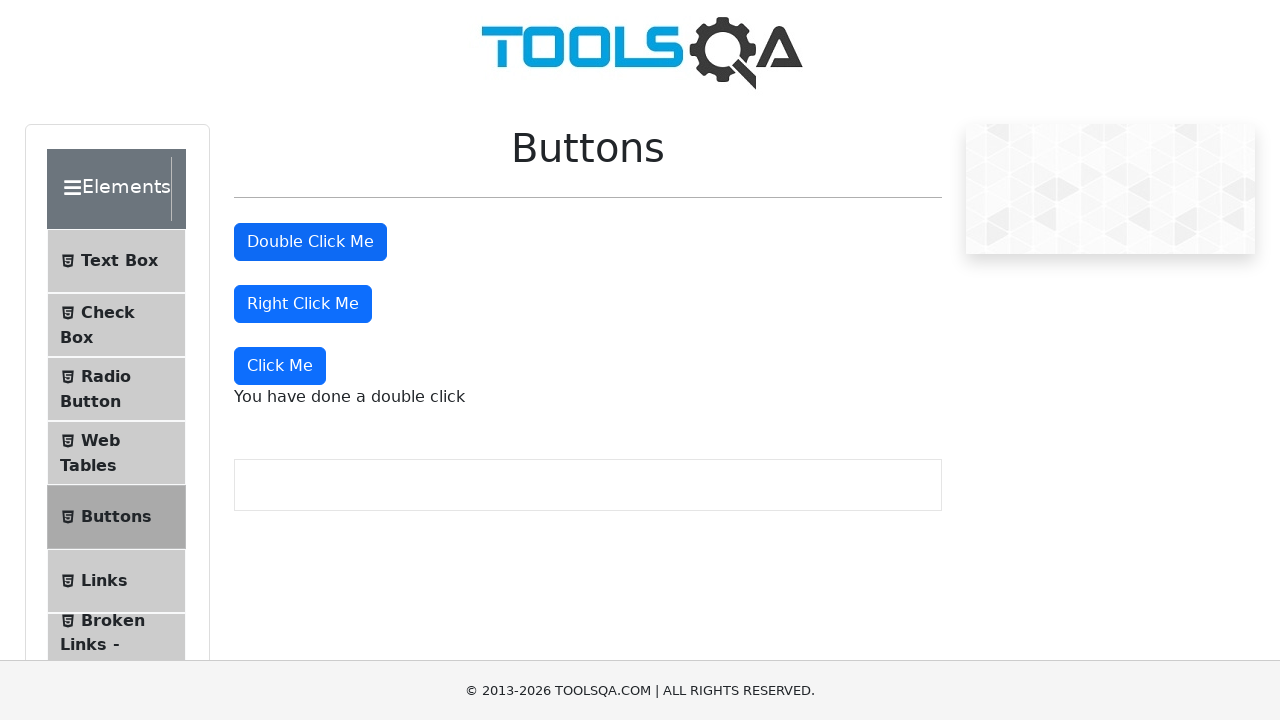

Right-clicked the right click button at (303, 304) on //button[@id="rightClickBtn"]
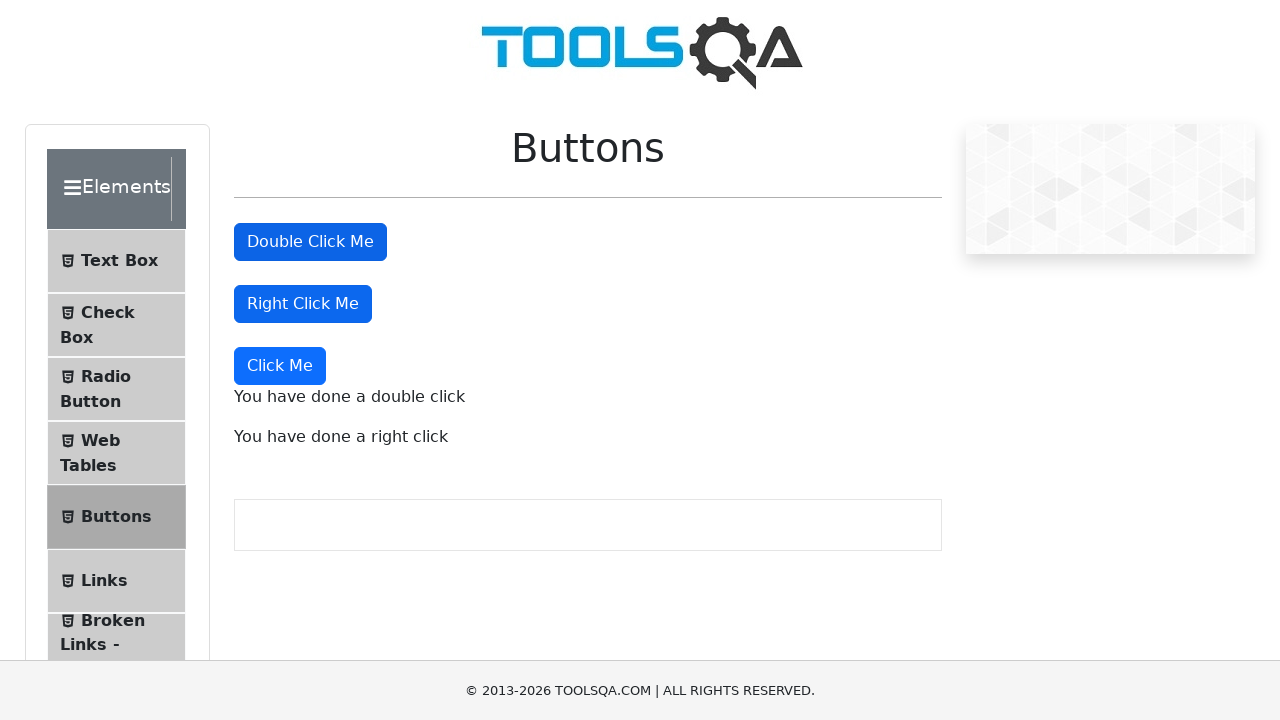

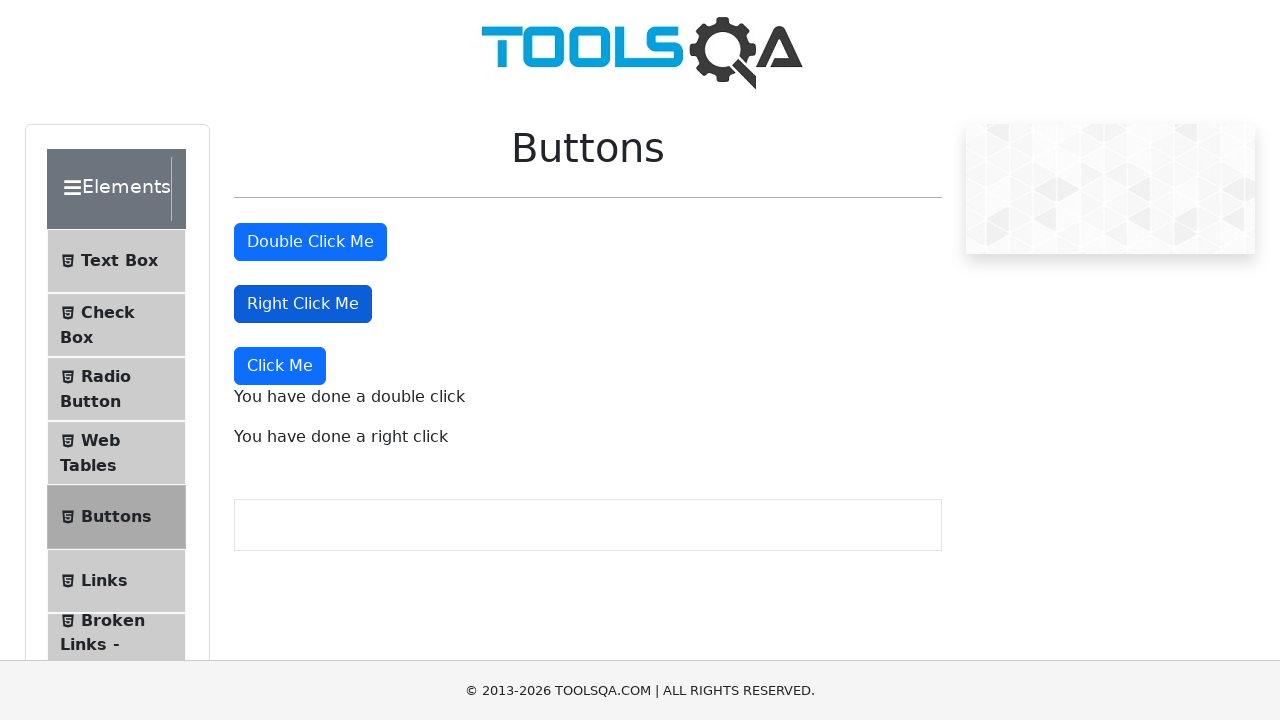